Navigates to the IRS government website and maximizes the browser window

Starting URL: https://irs.gov

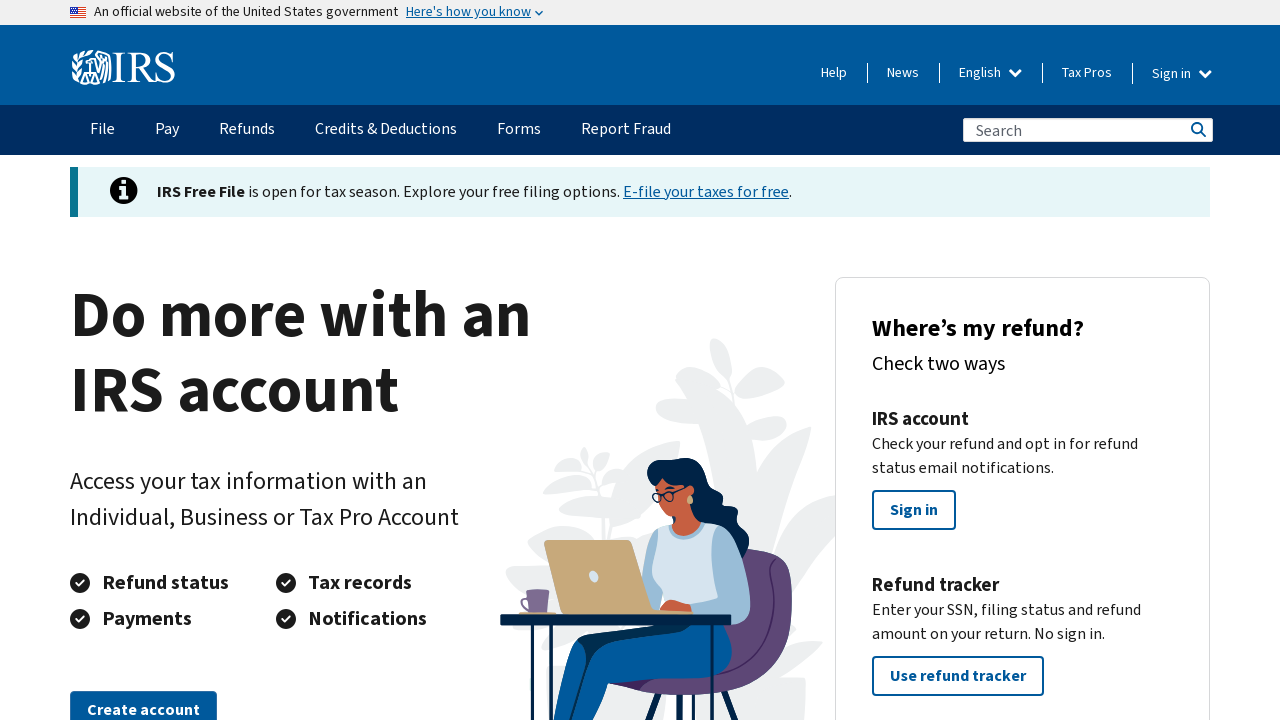

Set viewport size to 1920x1080 to maximize browser window
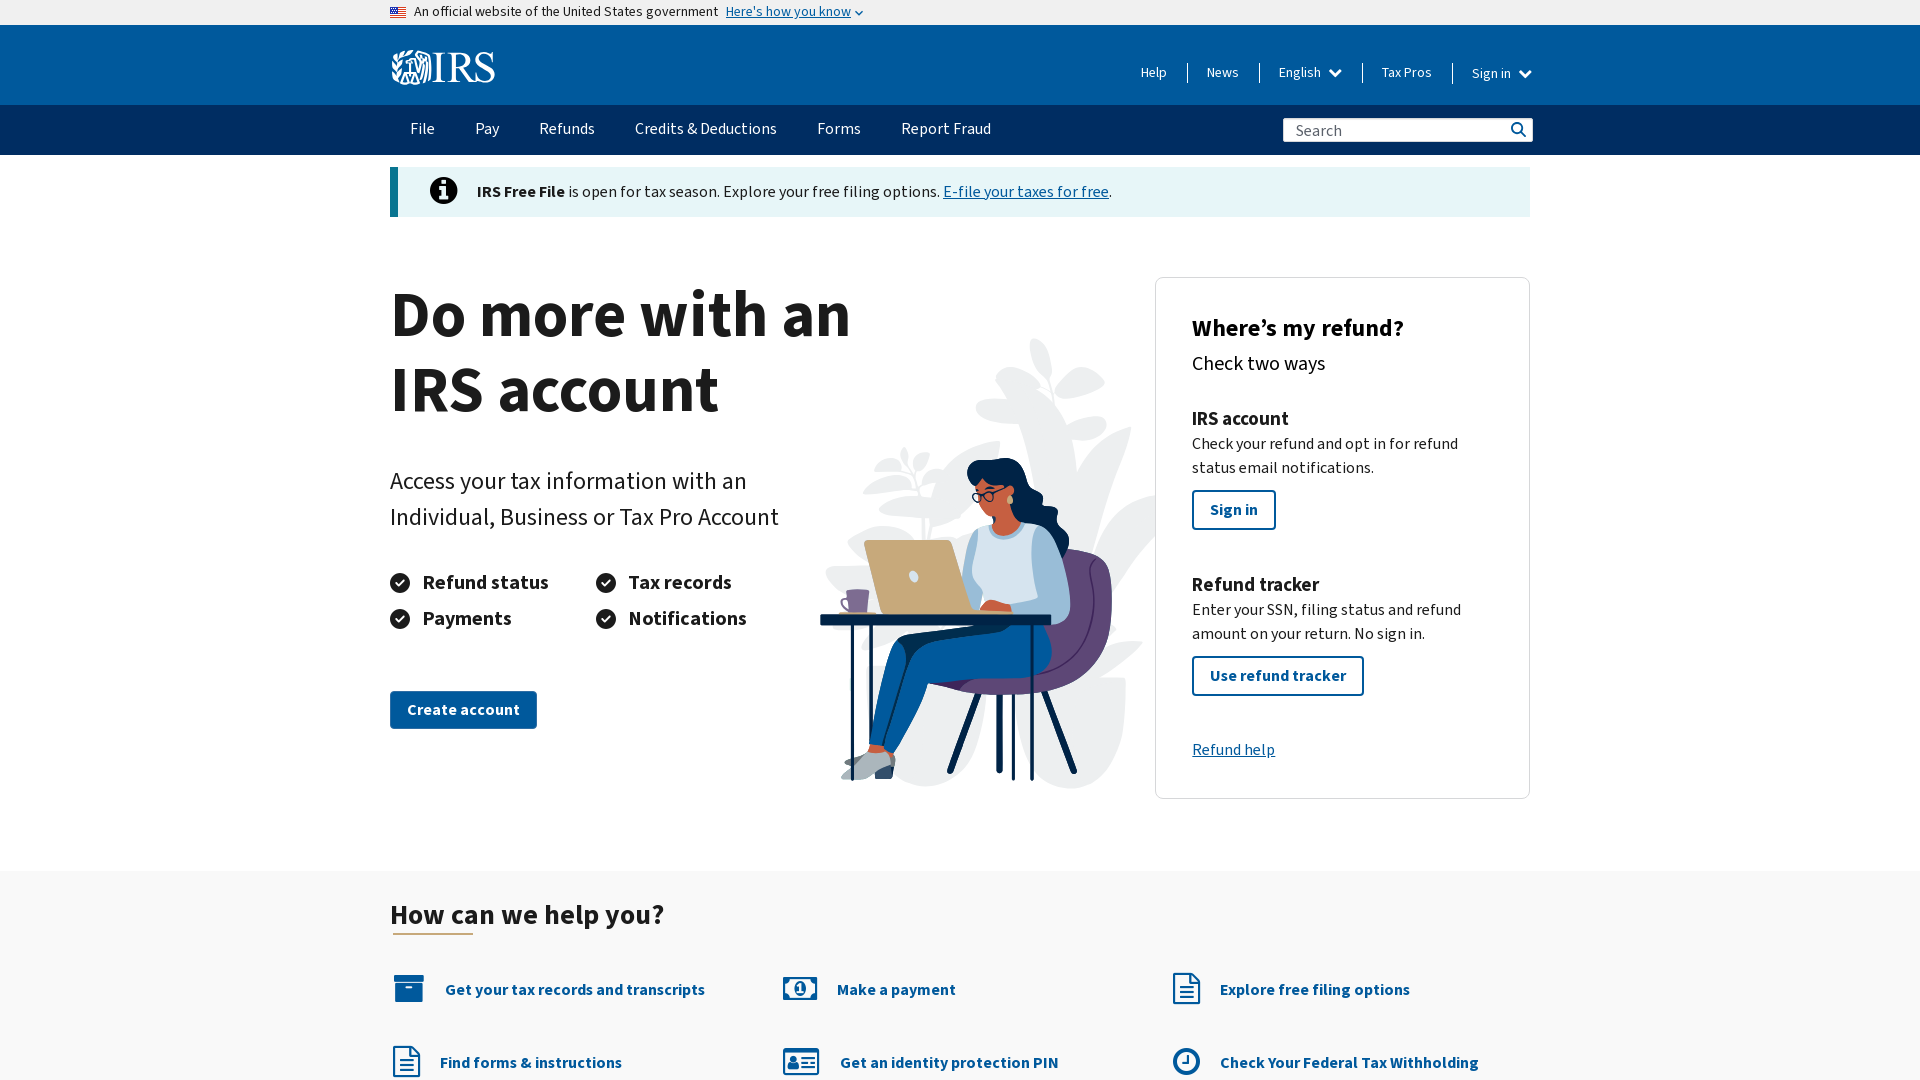

Waited for page to fully load (domcontentloaded state)
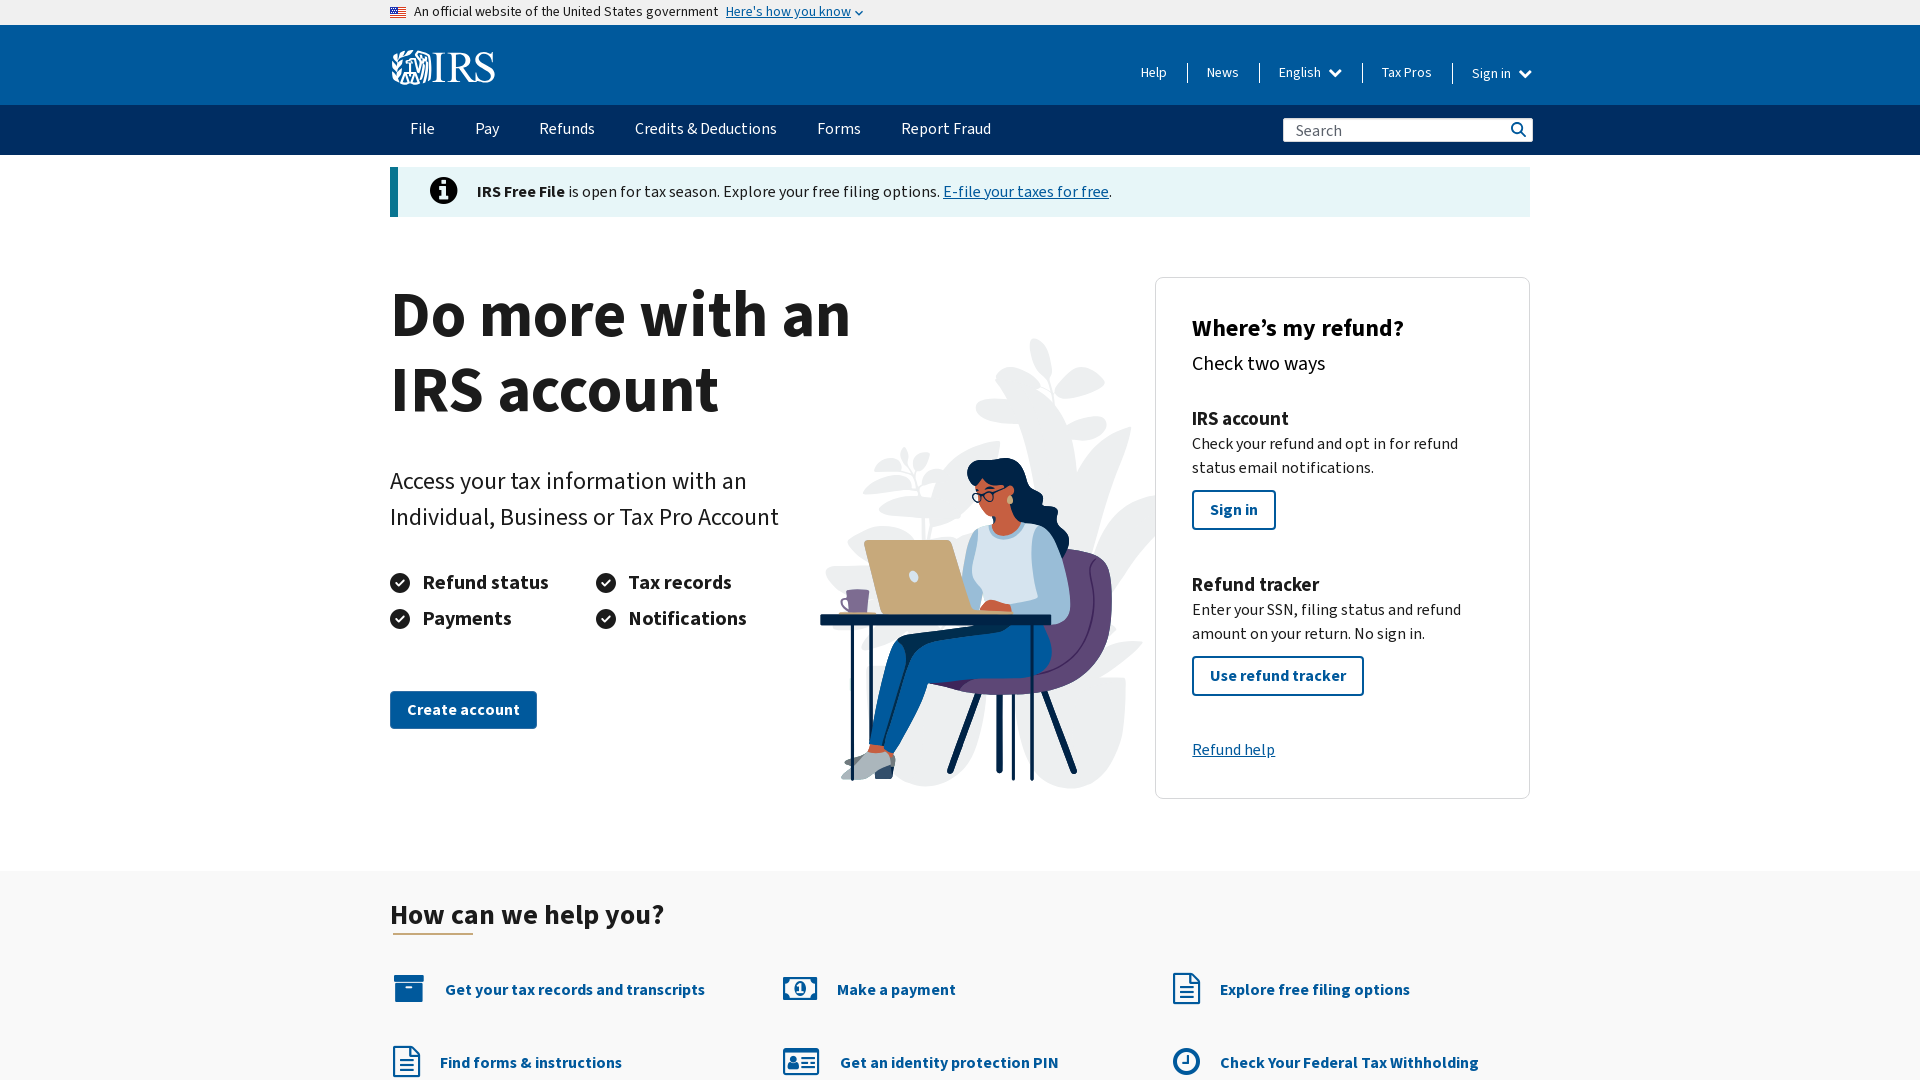

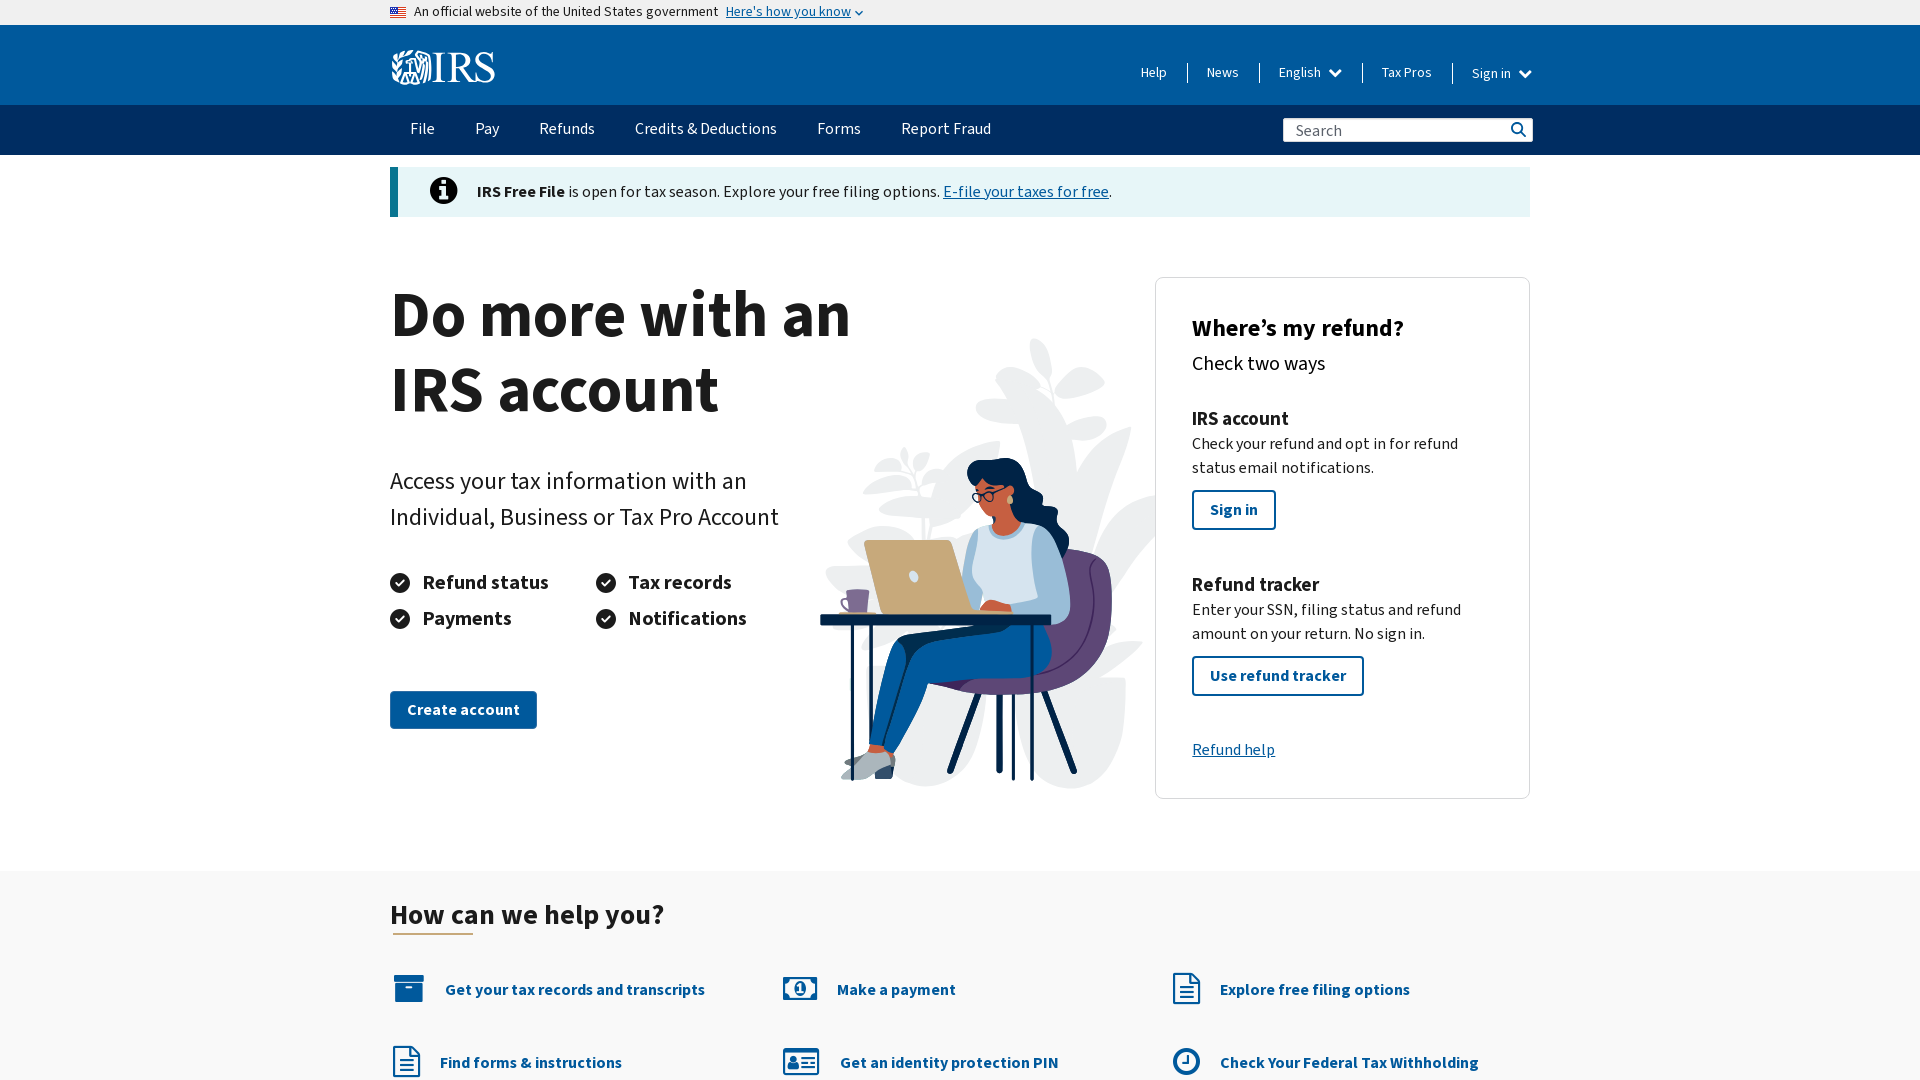